Navigates to an automation practice page, finds links in a footer column, opens each link in a new tab using Ctrl+Enter, and switches through all opened tabs to verify they load.

Starting URL: https://rahulshettyacademy.com/AutomationPractice/

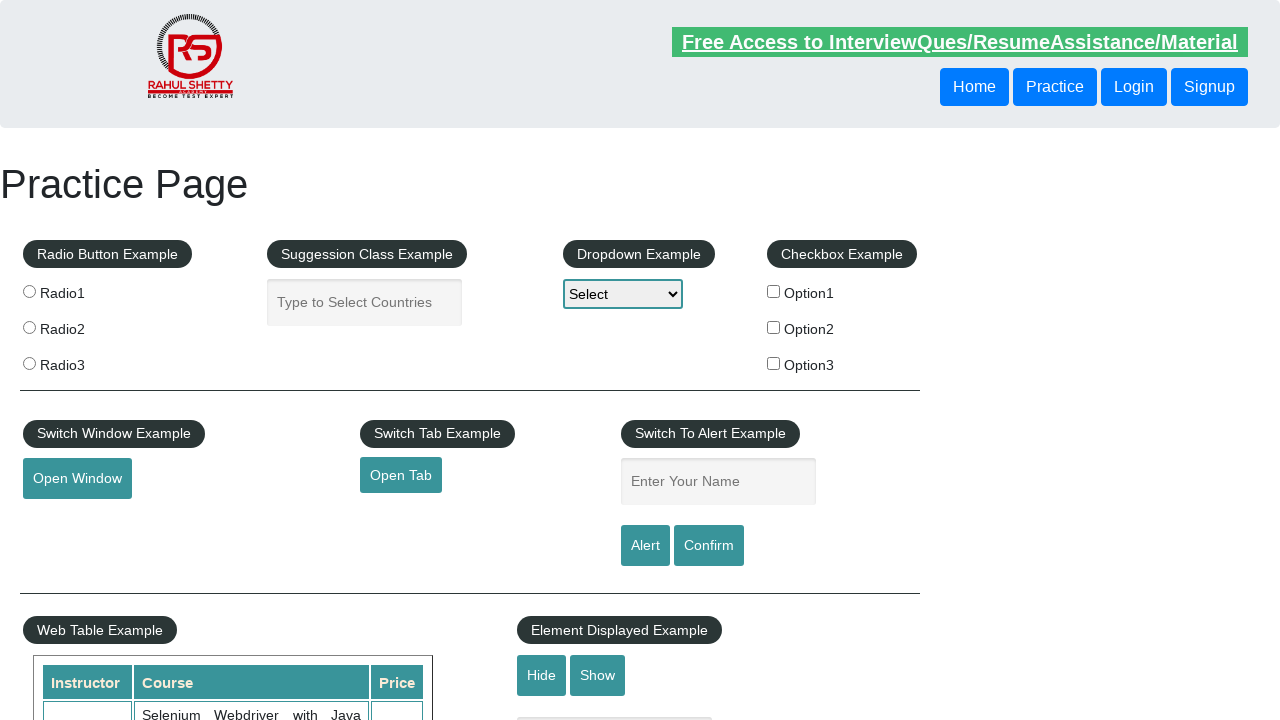

Footer element #gf-BIG loaded
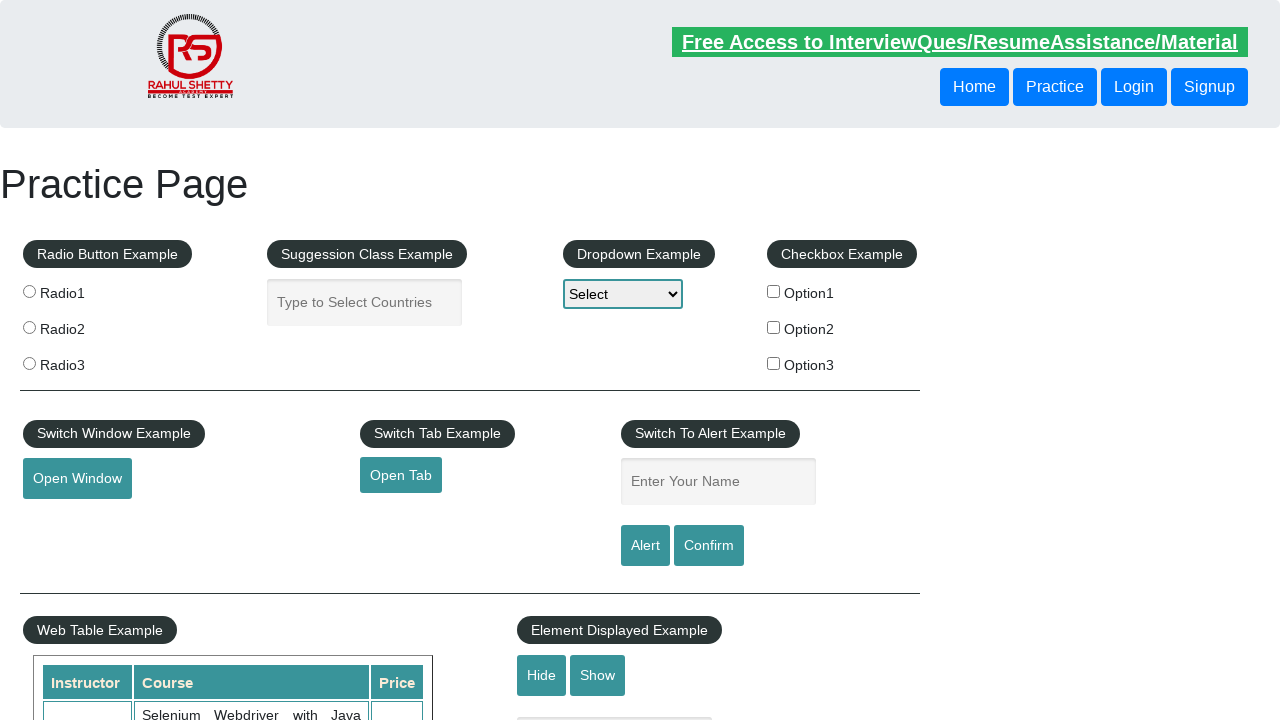

Located footer element
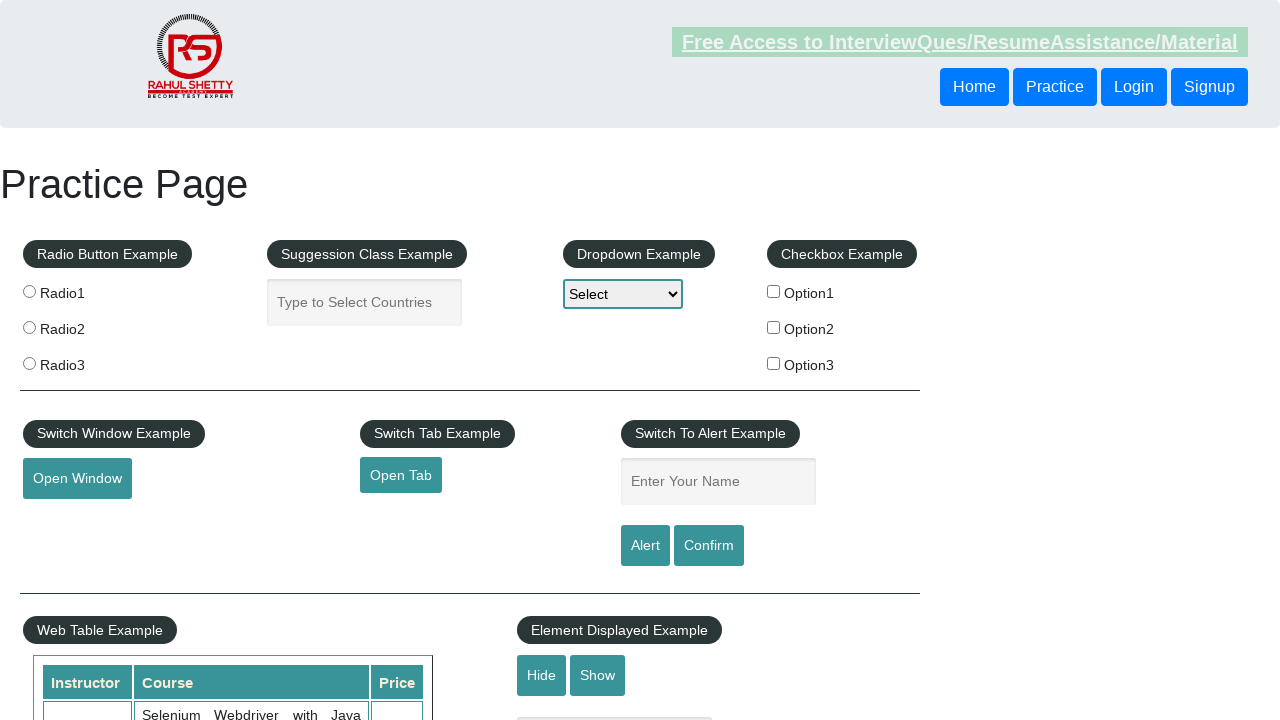

Located first column in footer table
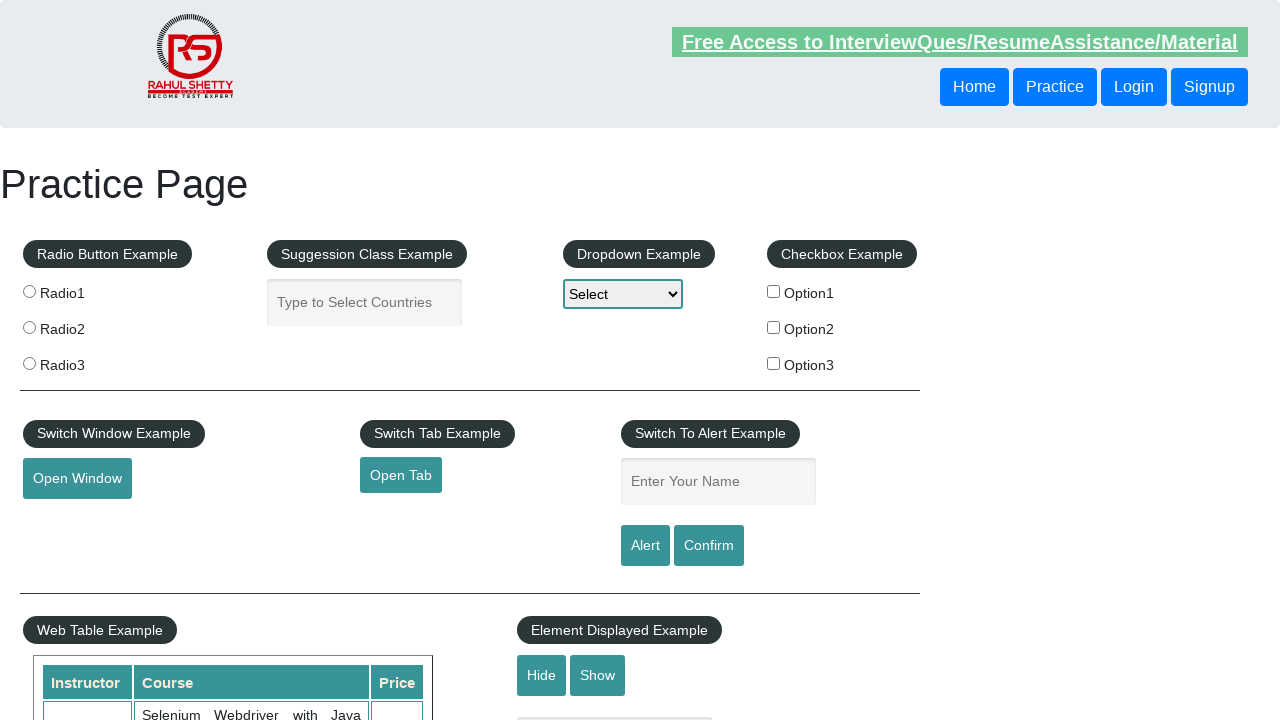

Found 5 links in footer column
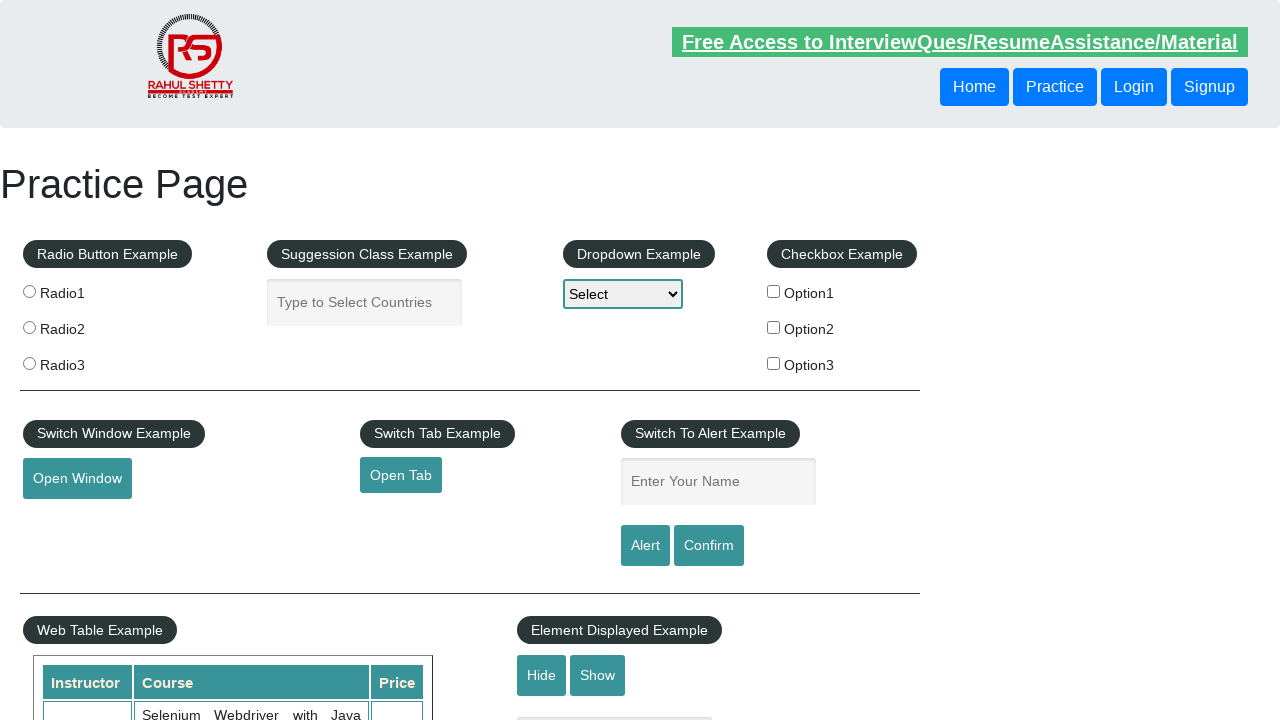

Stored initial page handles
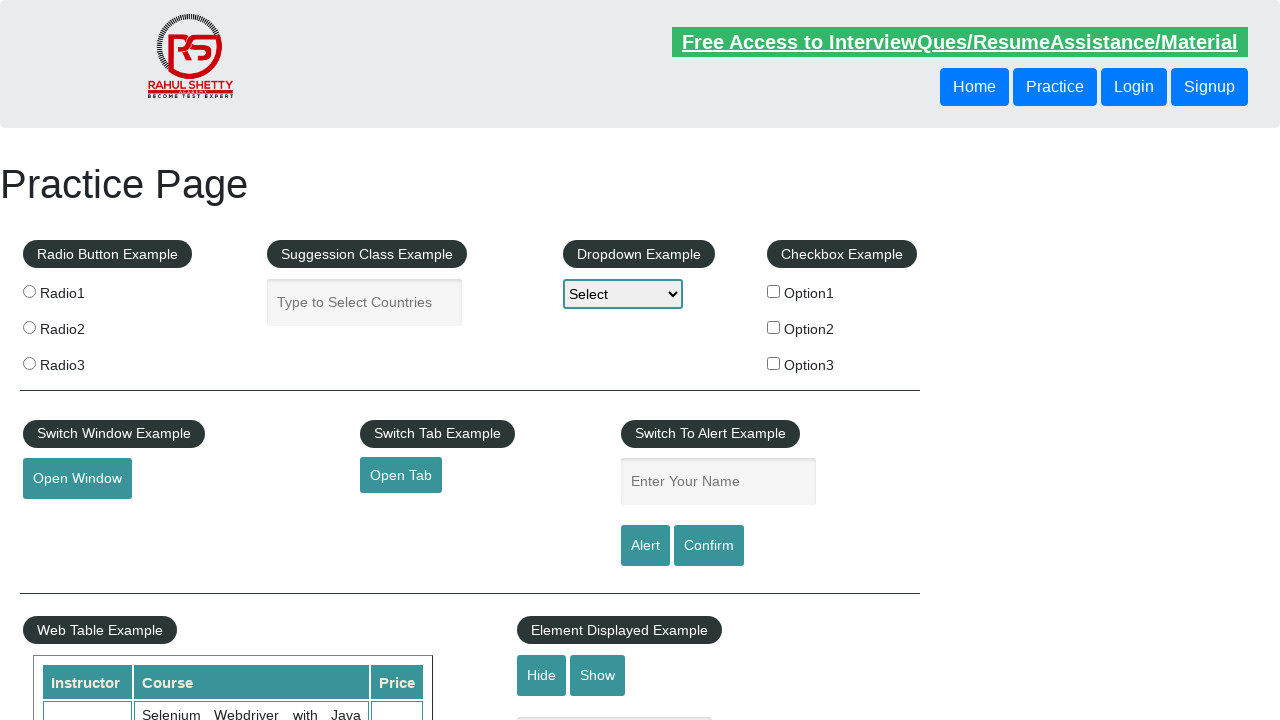

Clicked link 1 with Ctrl+Enter to open in new tab at (68, 520) on #gf-BIG >> xpath=//table/tbody/tr/td[1]/ul >> a >> nth=1
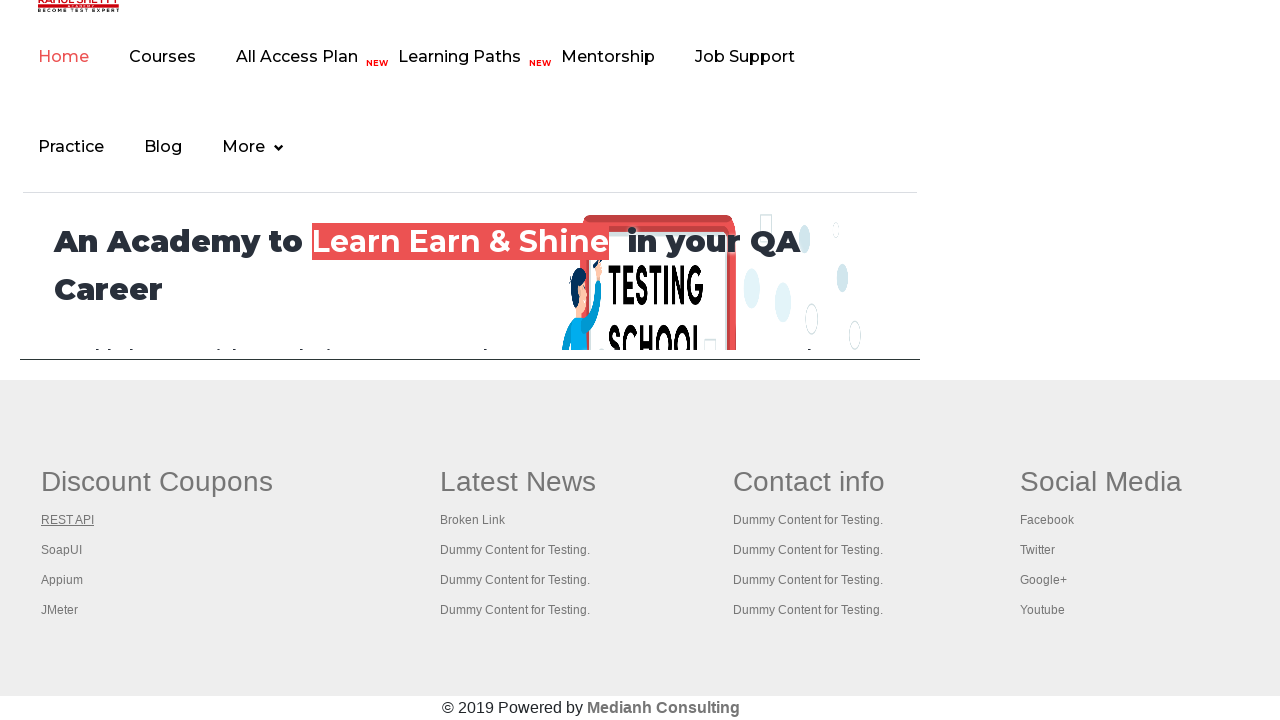

Clicked link 2 with Ctrl+Enter to open in new tab at (62, 550) on #gf-BIG >> xpath=//table/tbody/tr/td[1]/ul >> a >> nth=2
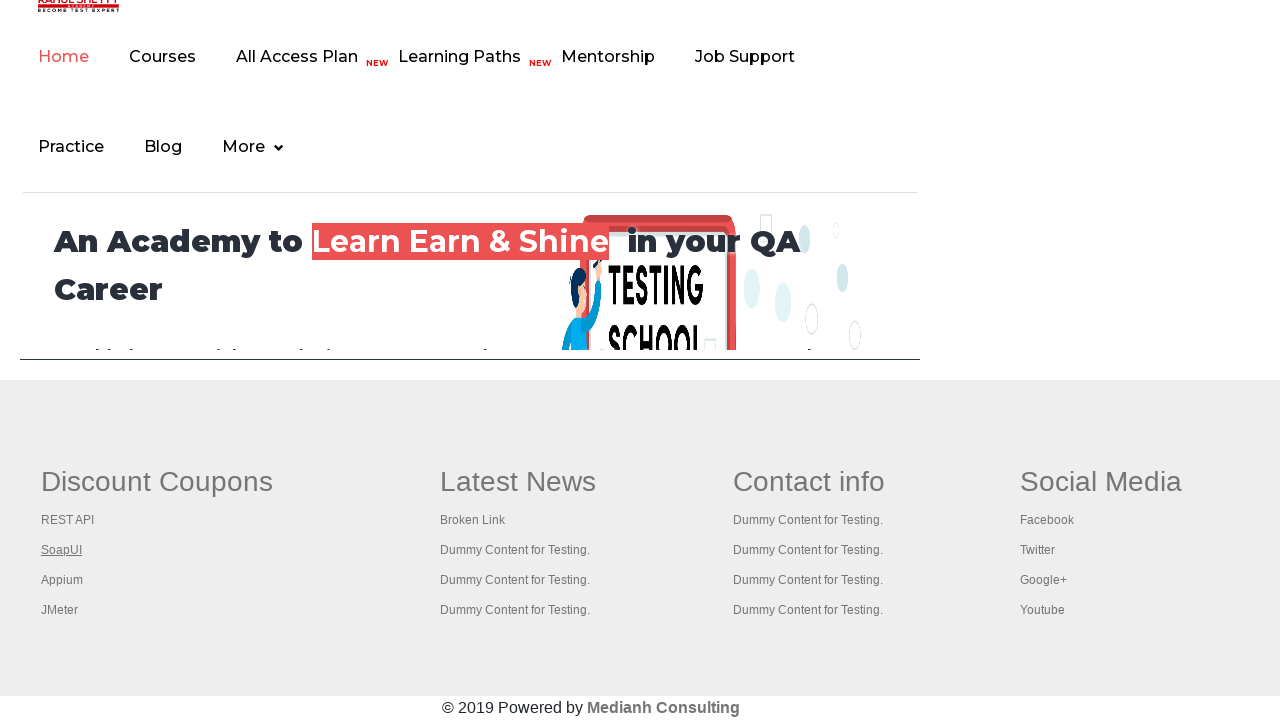

Clicked link 3 with Ctrl+Enter to open in new tab at (62, 580) on #gf-BIG >> xpath=//table/tbody/tr/td[1]/ul >> a >> nth=3
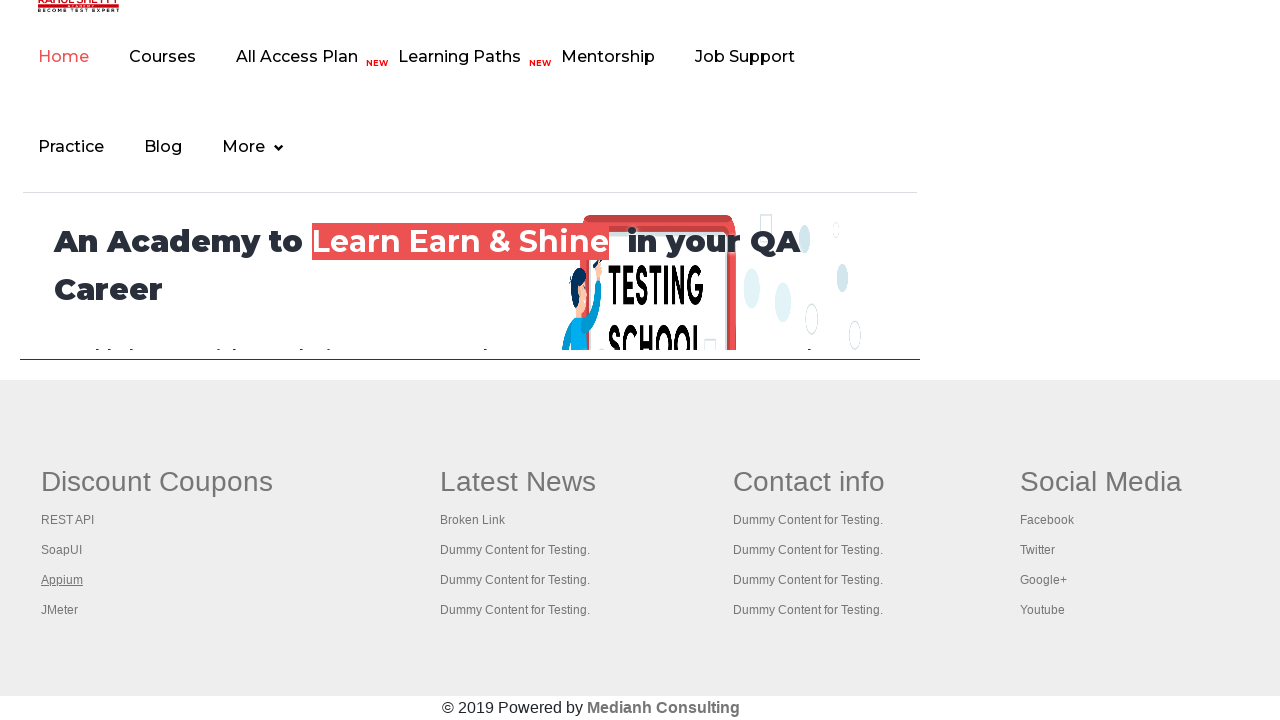

Clicked link 4 with Ctrl+Enter to open in new tab at (60, 610) on #gf-BIG >> xpath=//table/tbody/tr/td[1]/ul >> a >> nth=4
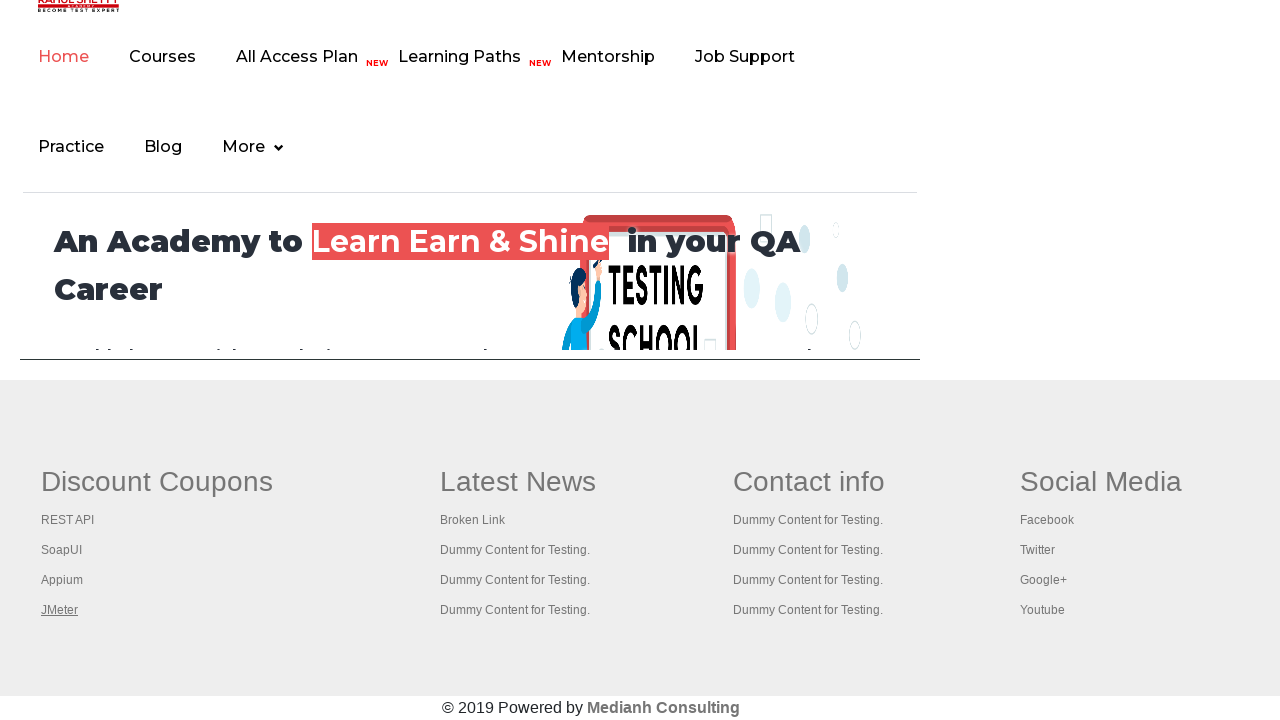

Waited 2 seconds for tabs to open
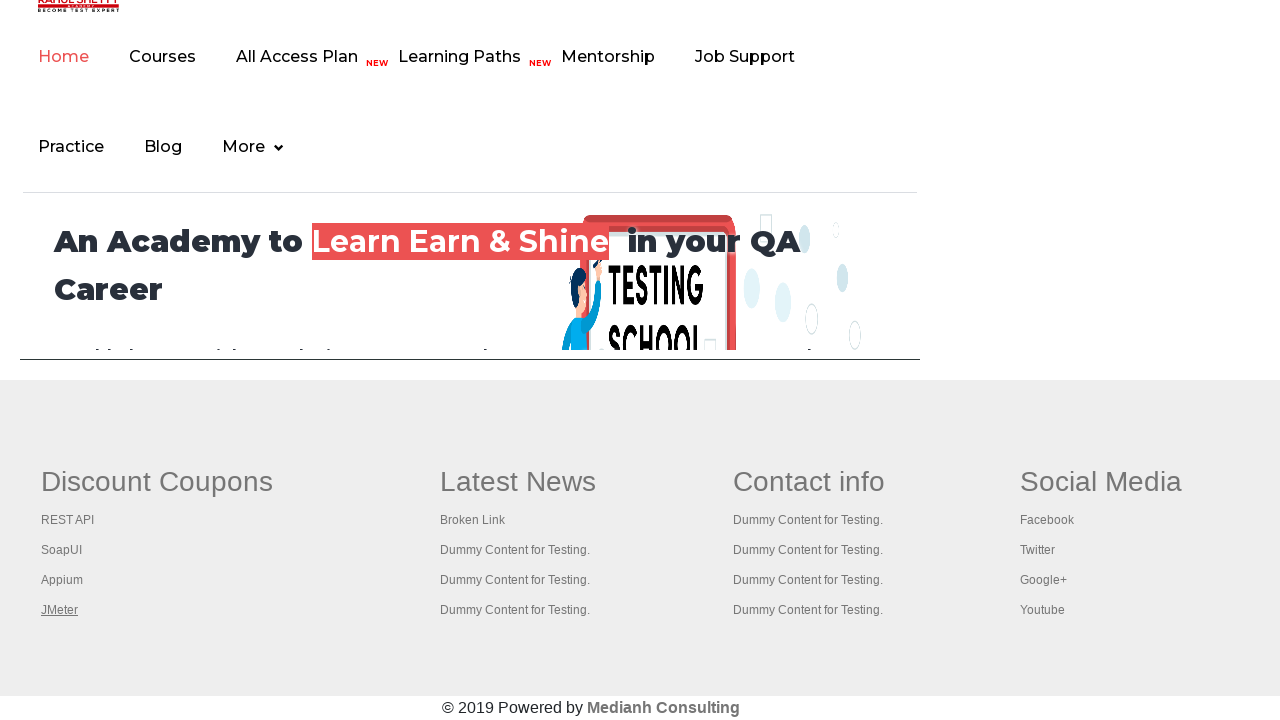

Retrieved all 5 opened pages from context
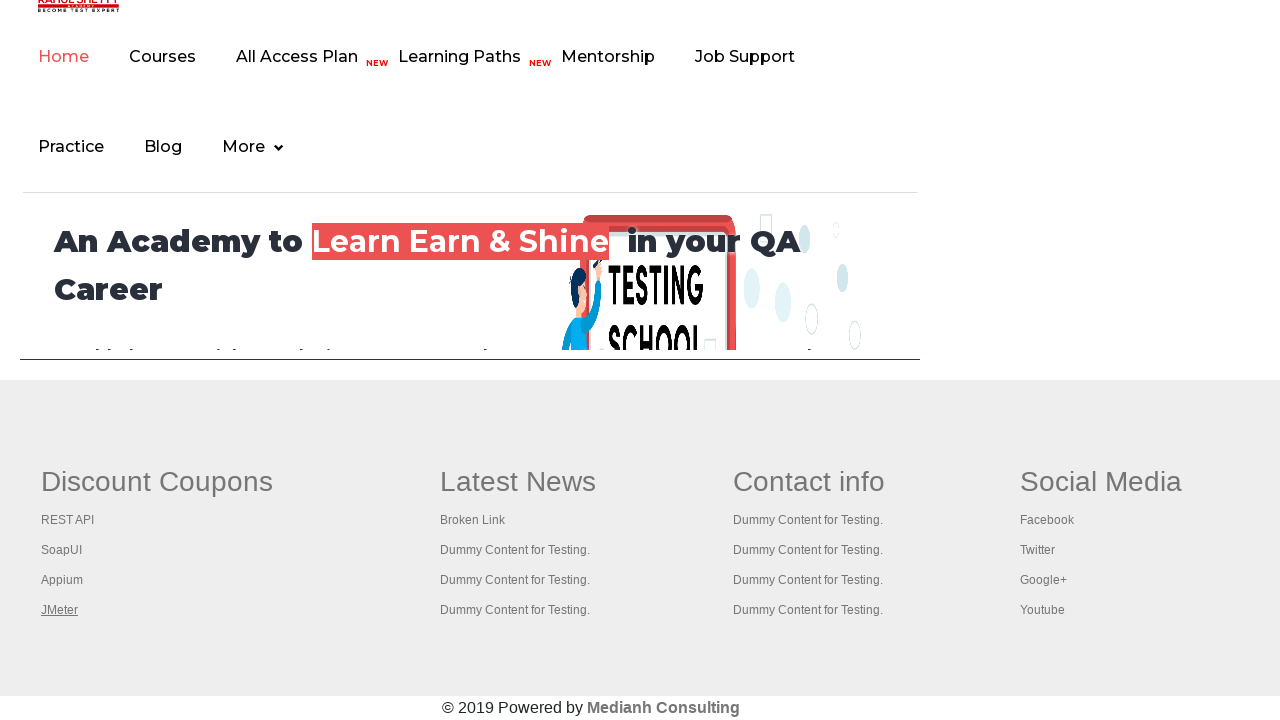

Brought a page to front
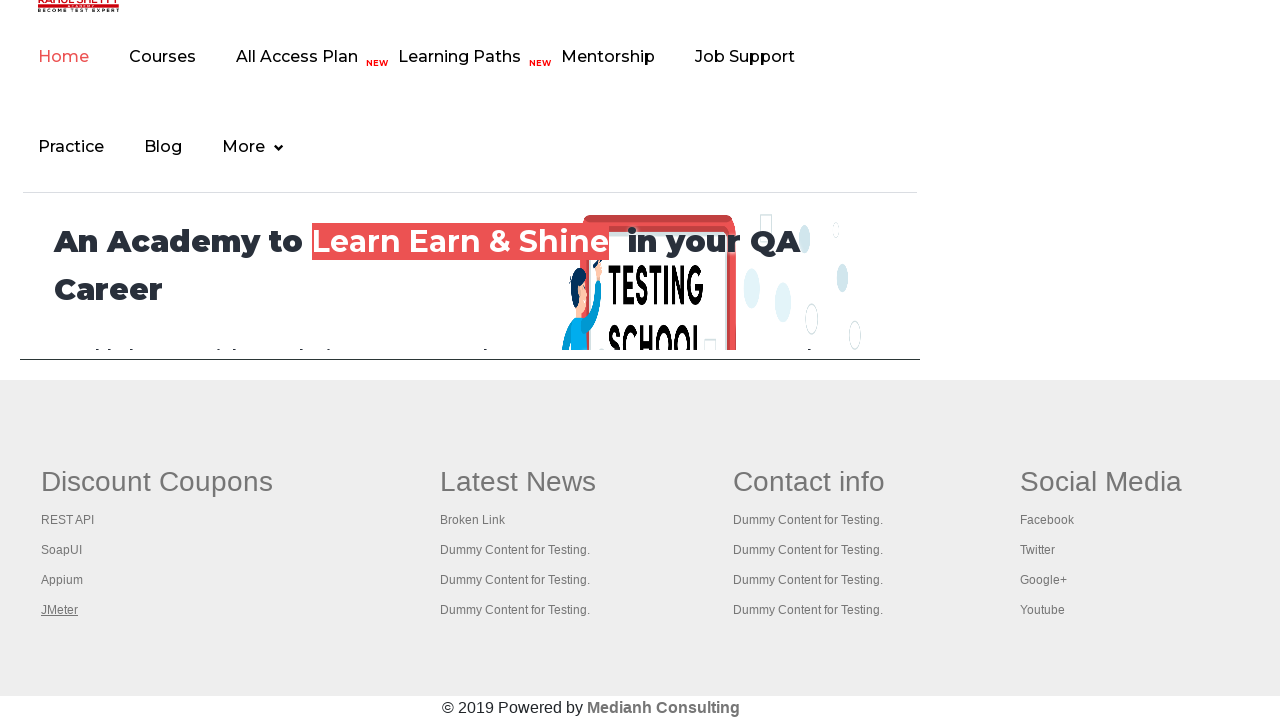

Page loaded to domcontentloaded state
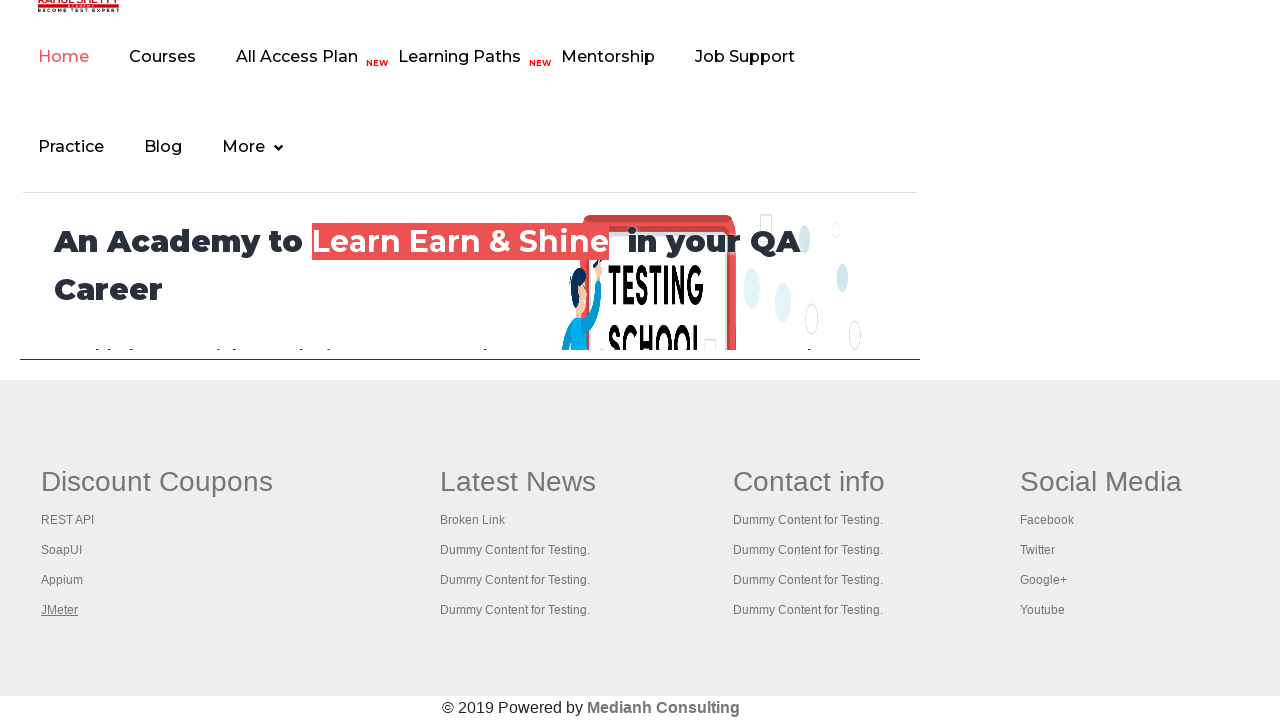

Brought a page to front
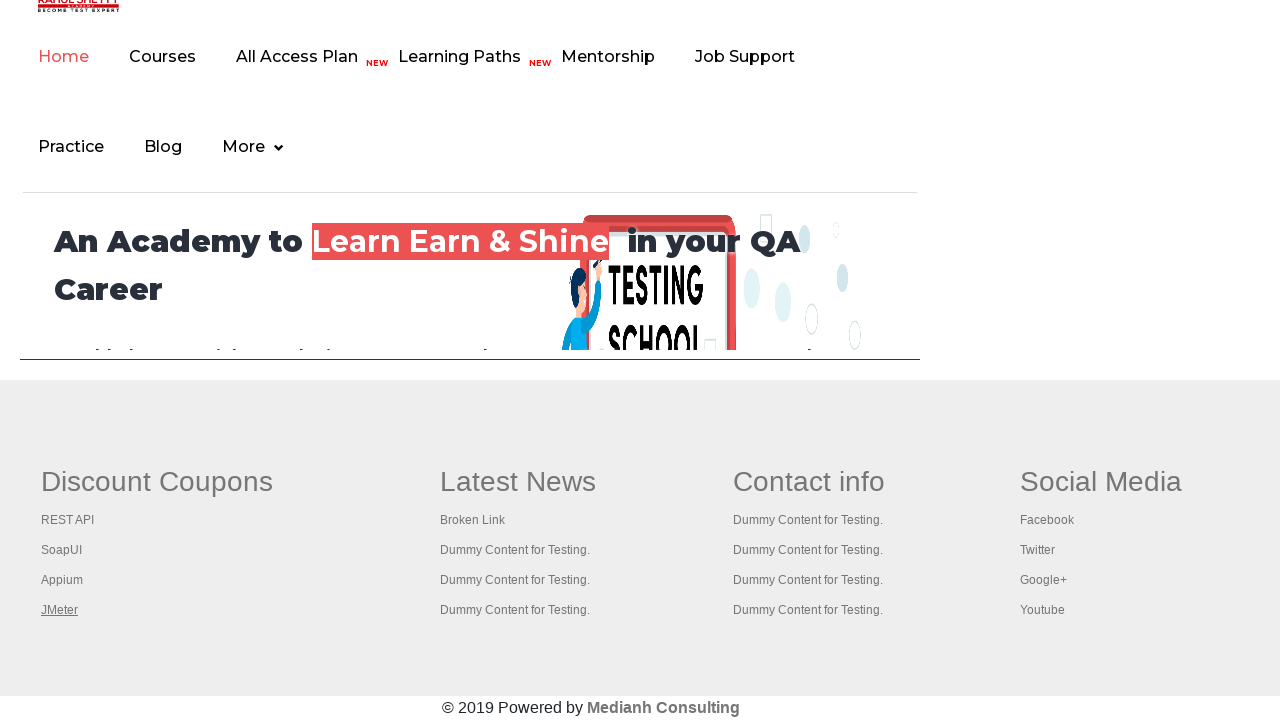

Page loaded to domcontentloaded state
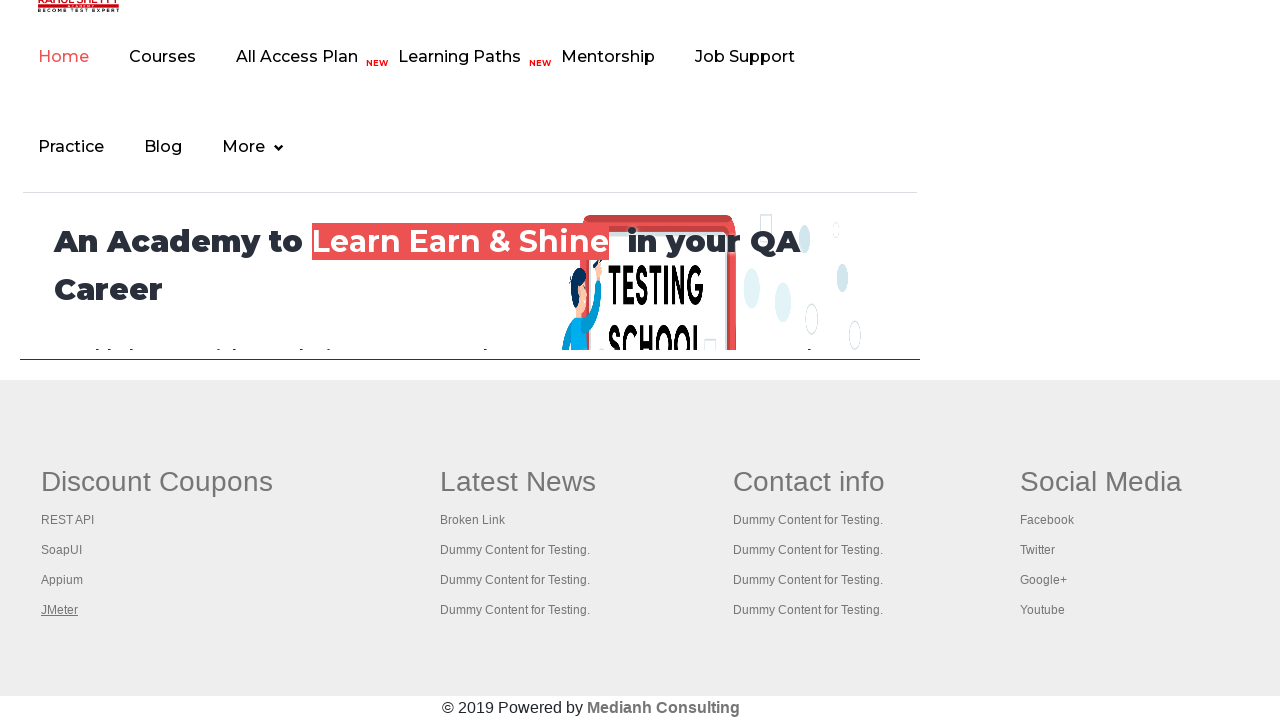

Brought a page to front
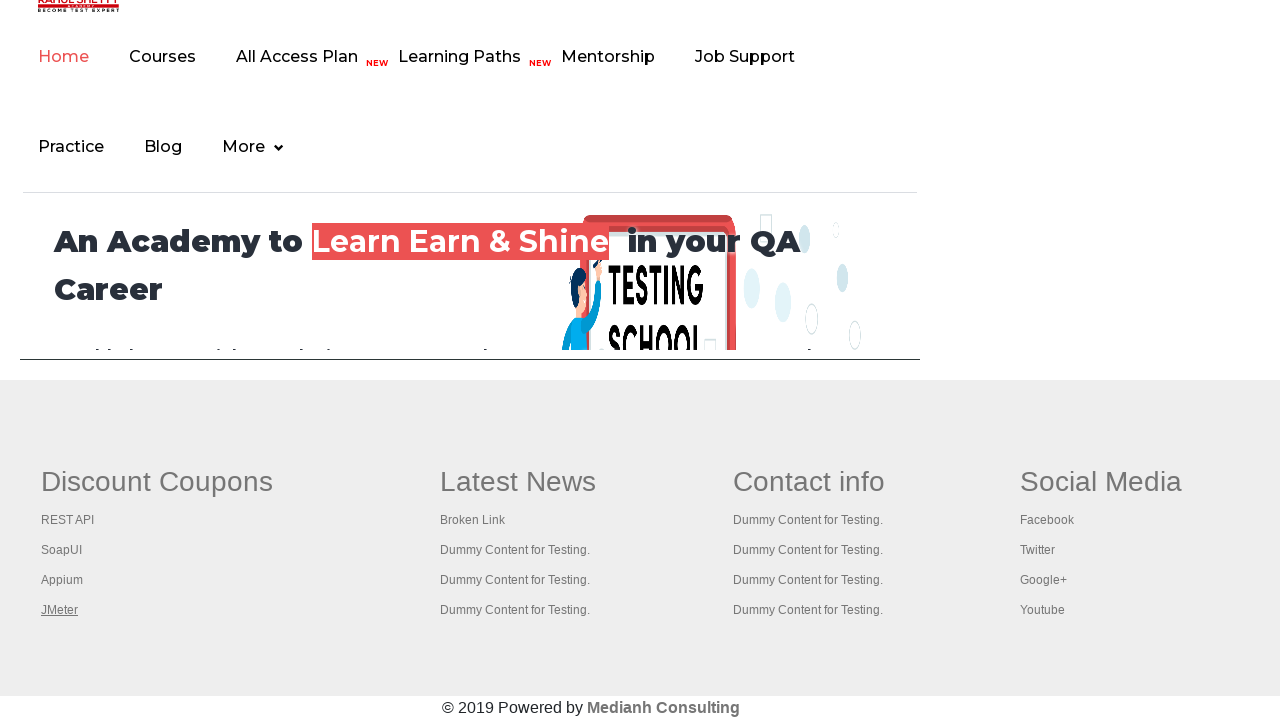

Page loaded to domcontentloaded state
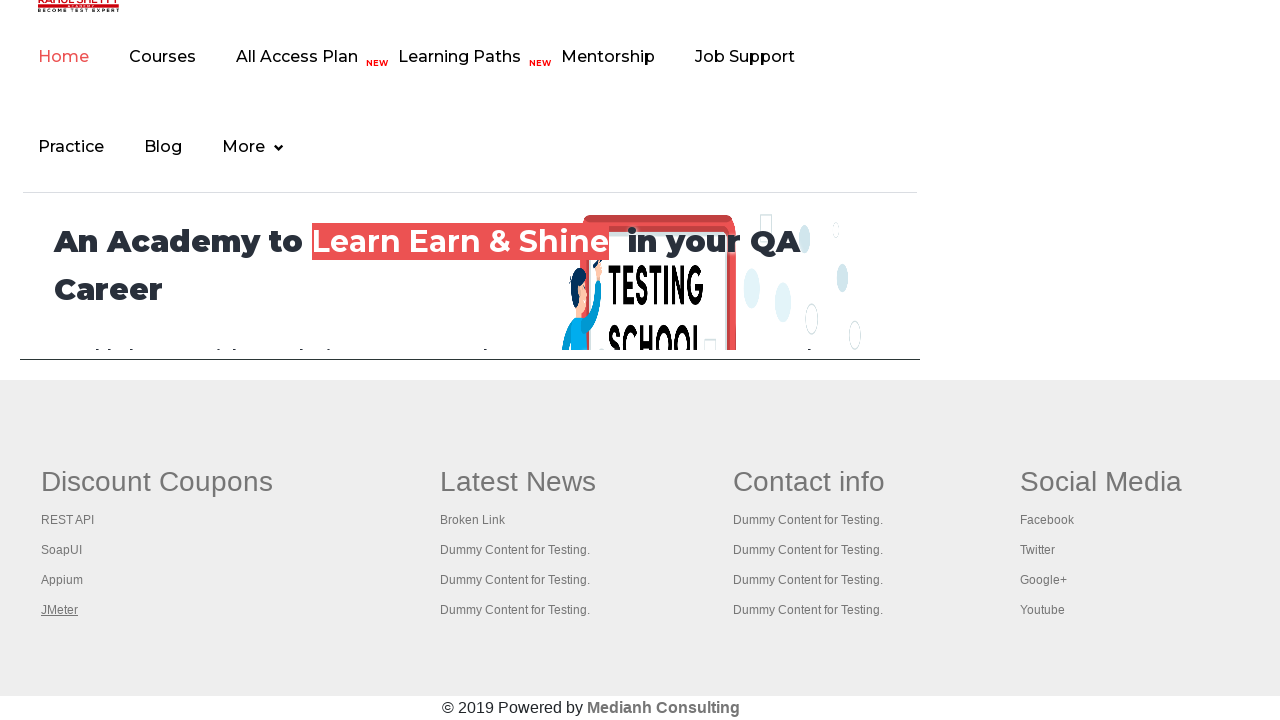

Brought a page to front
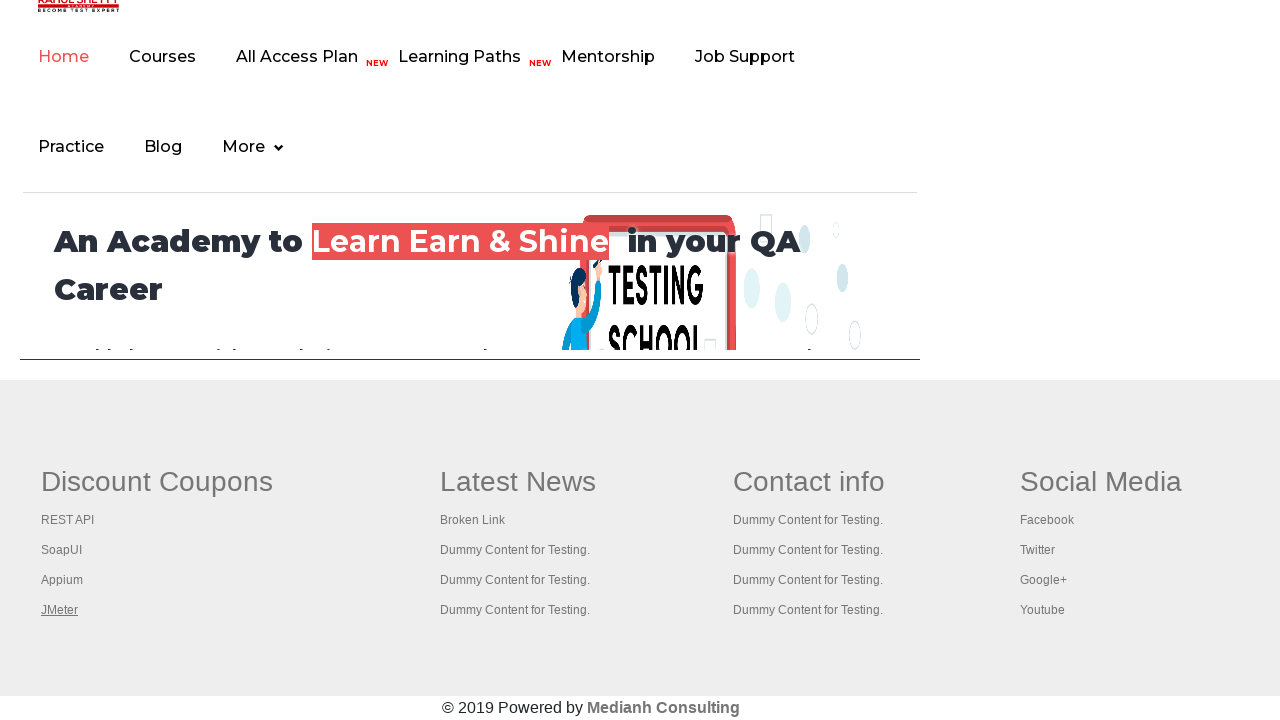

Page loaded to domcontentloaded state
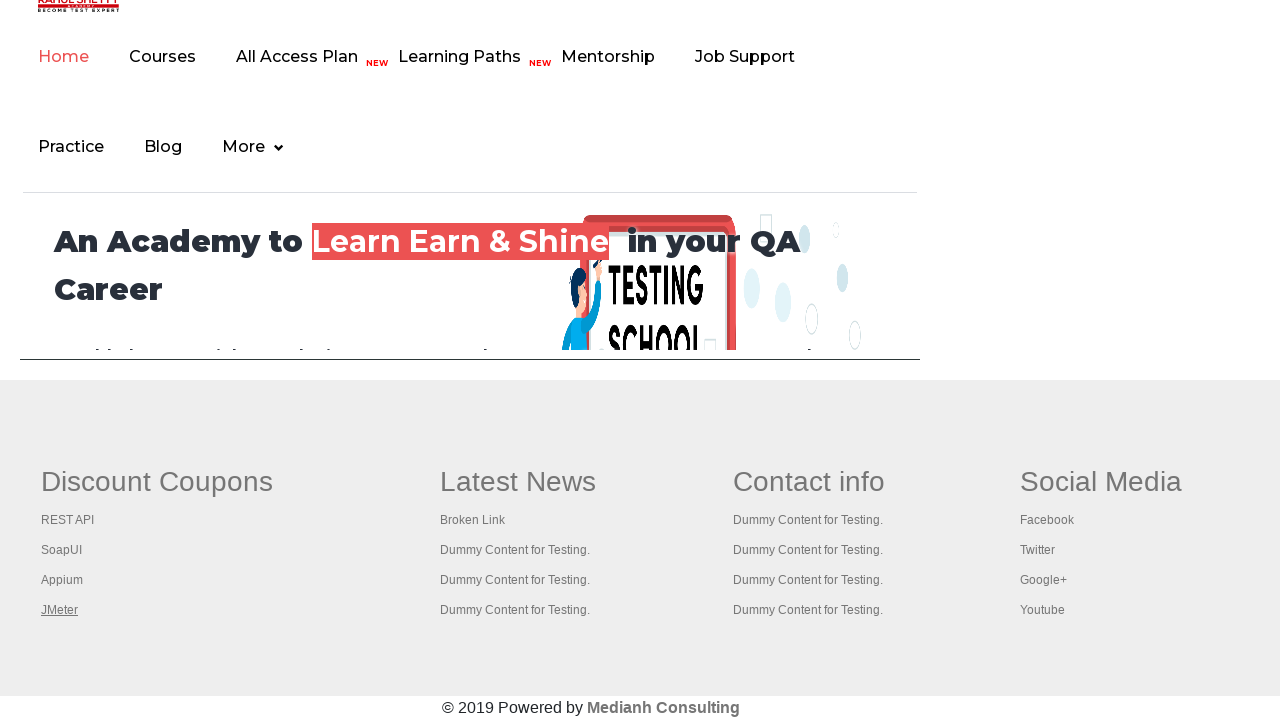

Brought a page to front
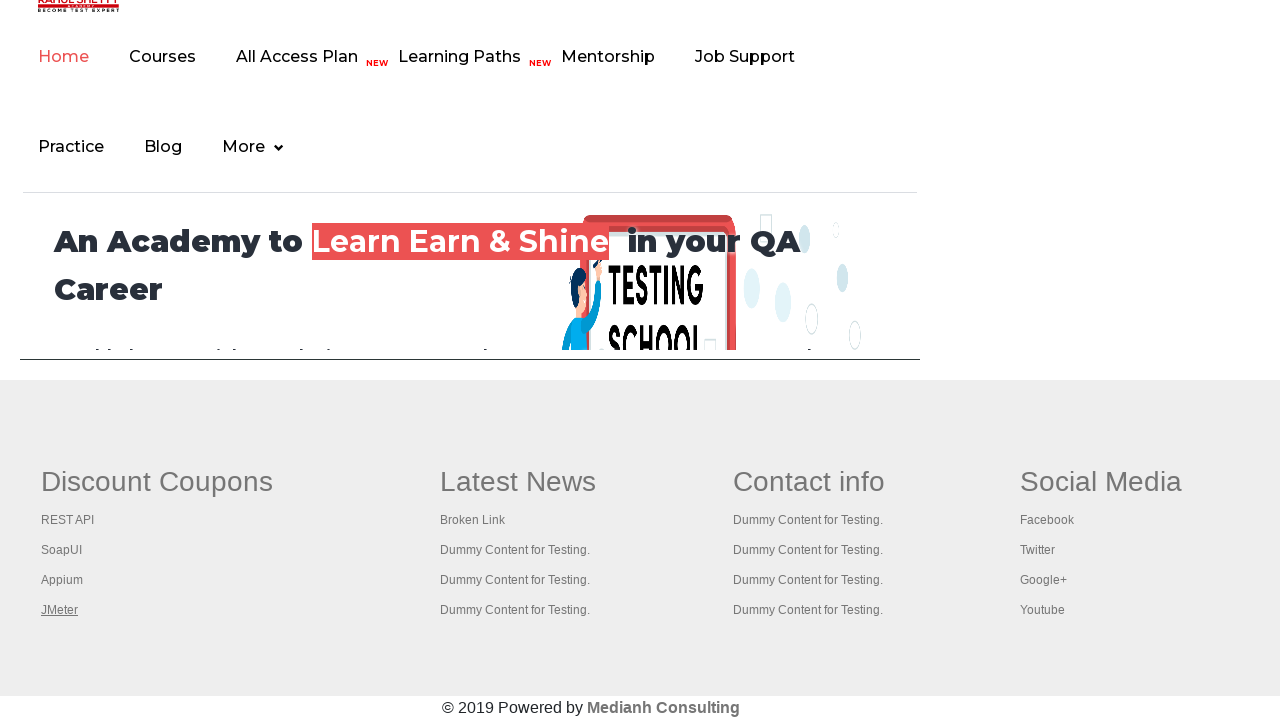

Page loaded to domcontentloaded state
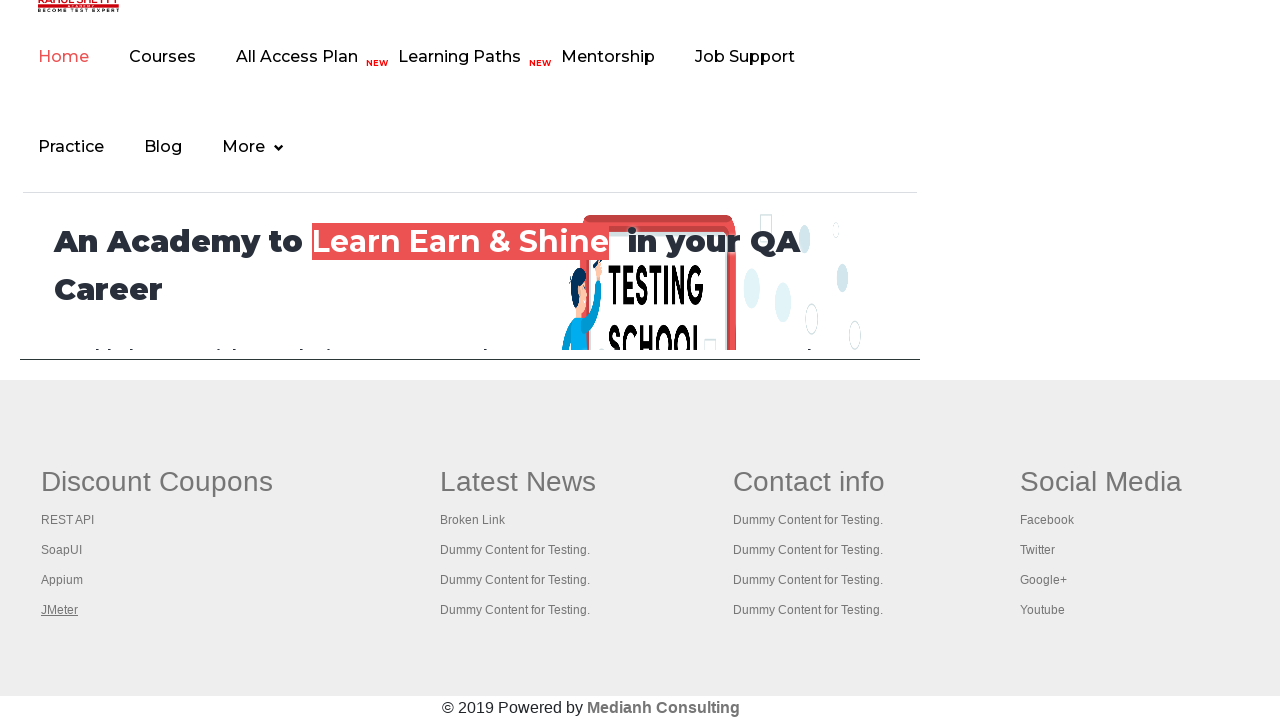

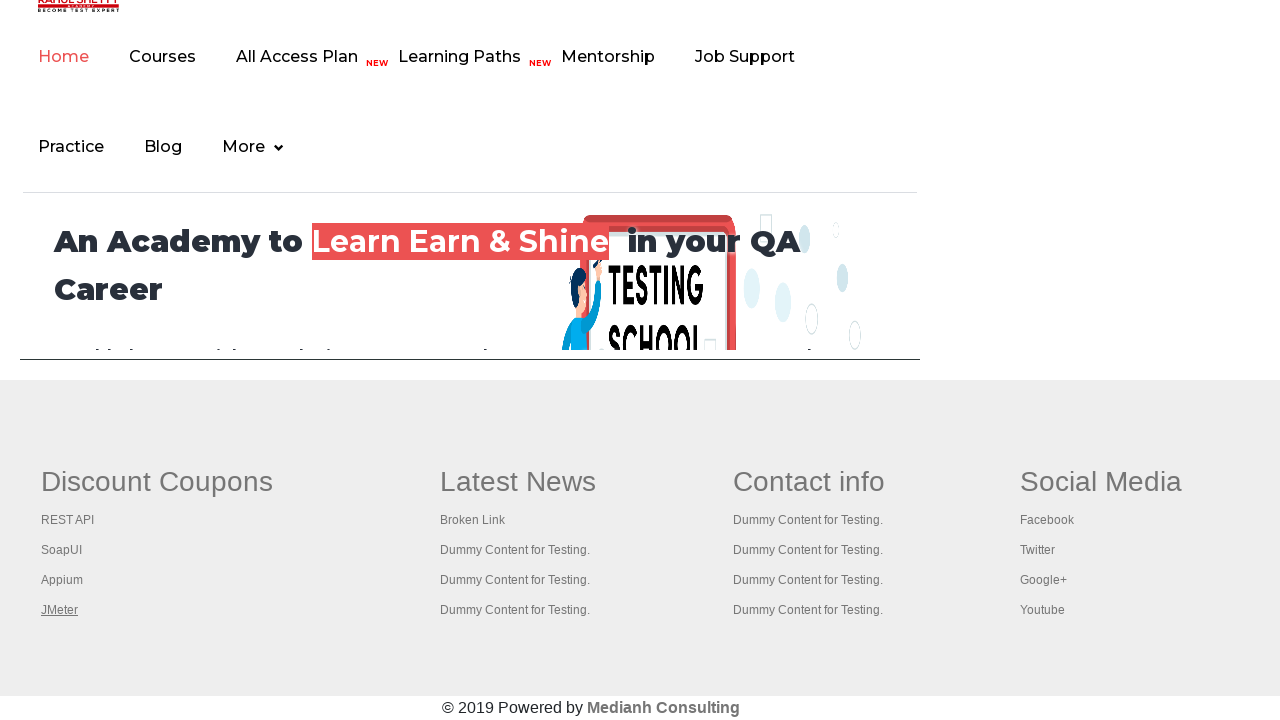